Tests old style select menu dropdown functionality by selecting colors using different selection methods (by index, by value, by visible text) and validating the selections

Starting URL: https://demoqa.com/select-menu

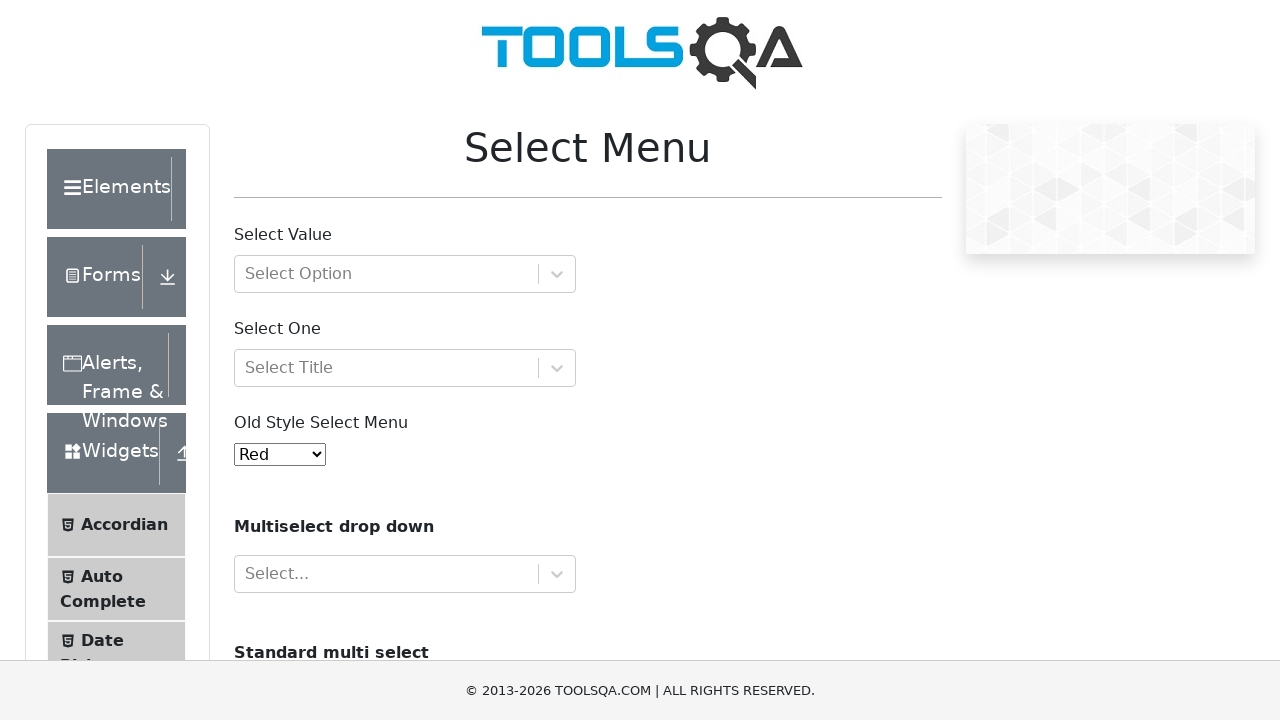

Selected Yellow color by index 3 from old style select menu on select#oldSelectMenu
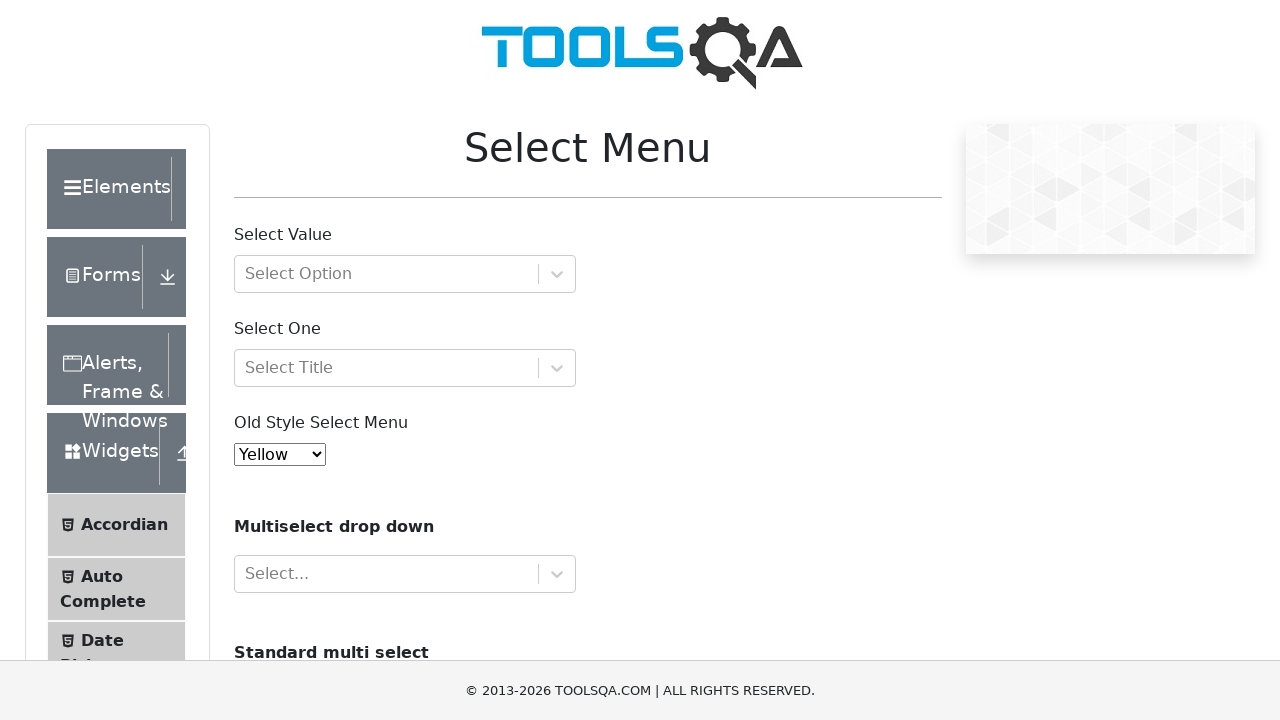

Retrieved currently selected option text
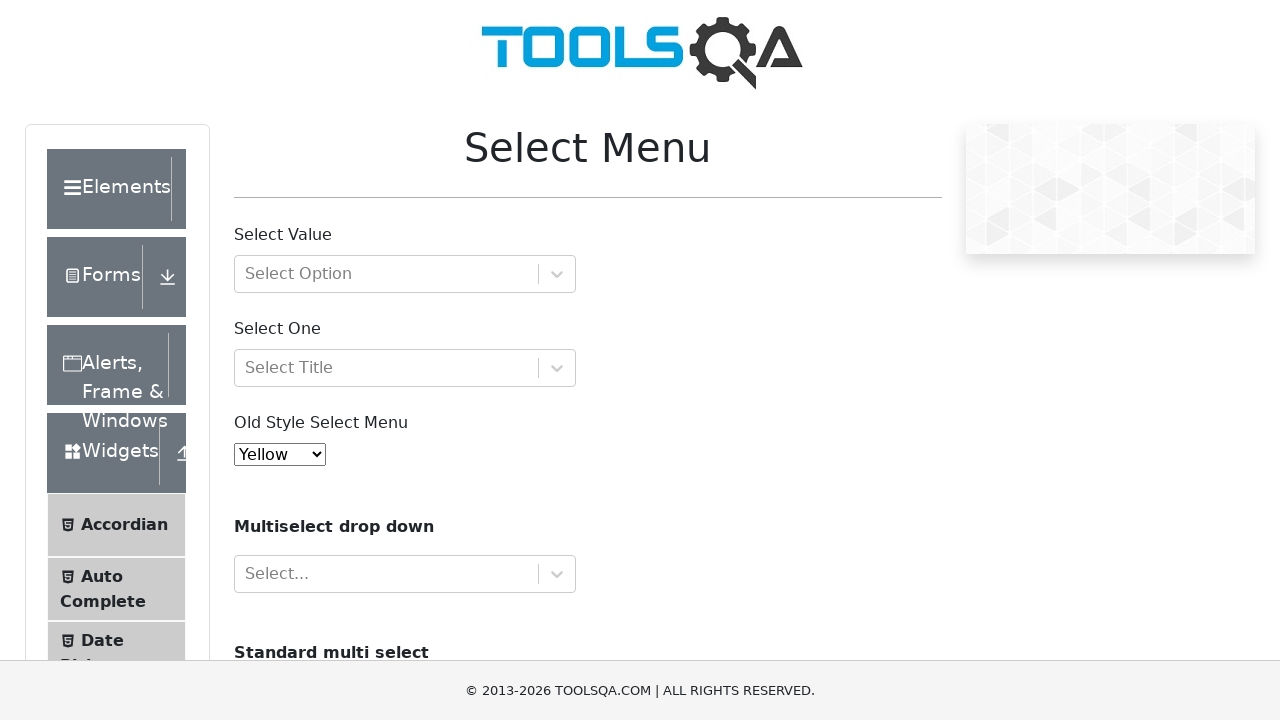

Validated that Yellow is selected
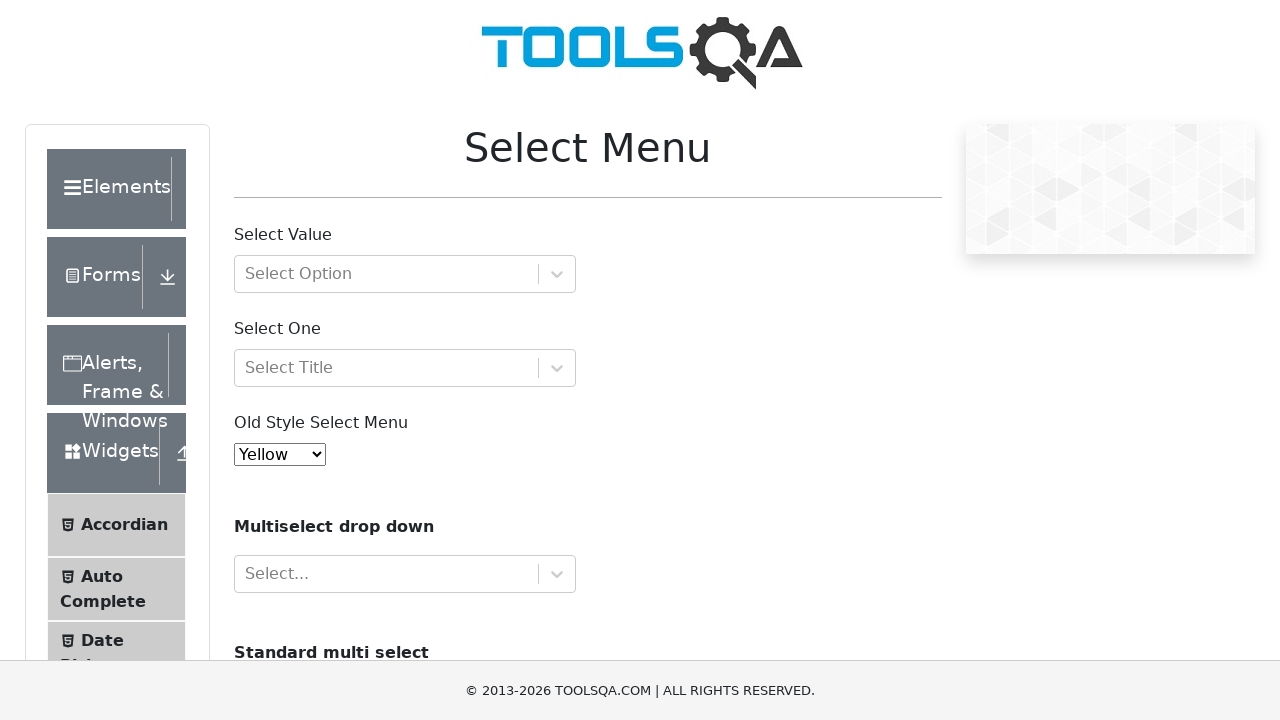

Selected Red color by value 'red' from old style select menu on select#oldSelectMenu
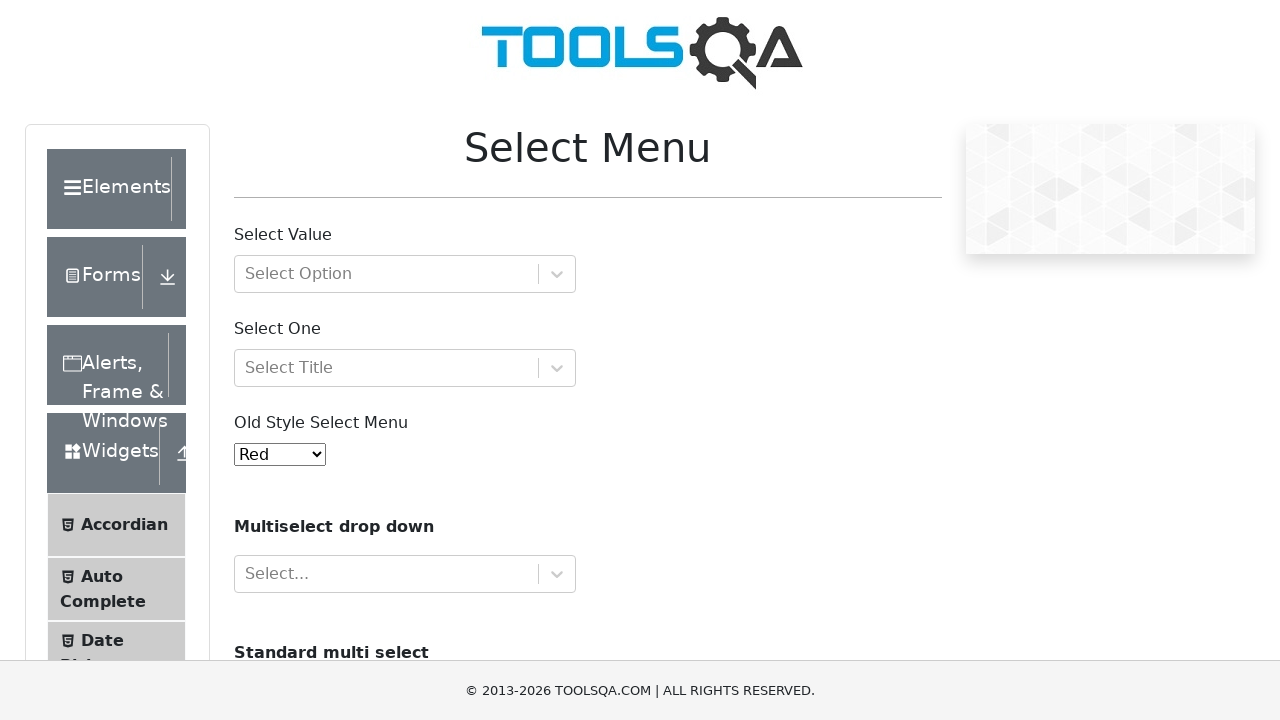

Retrieved currently selected option text
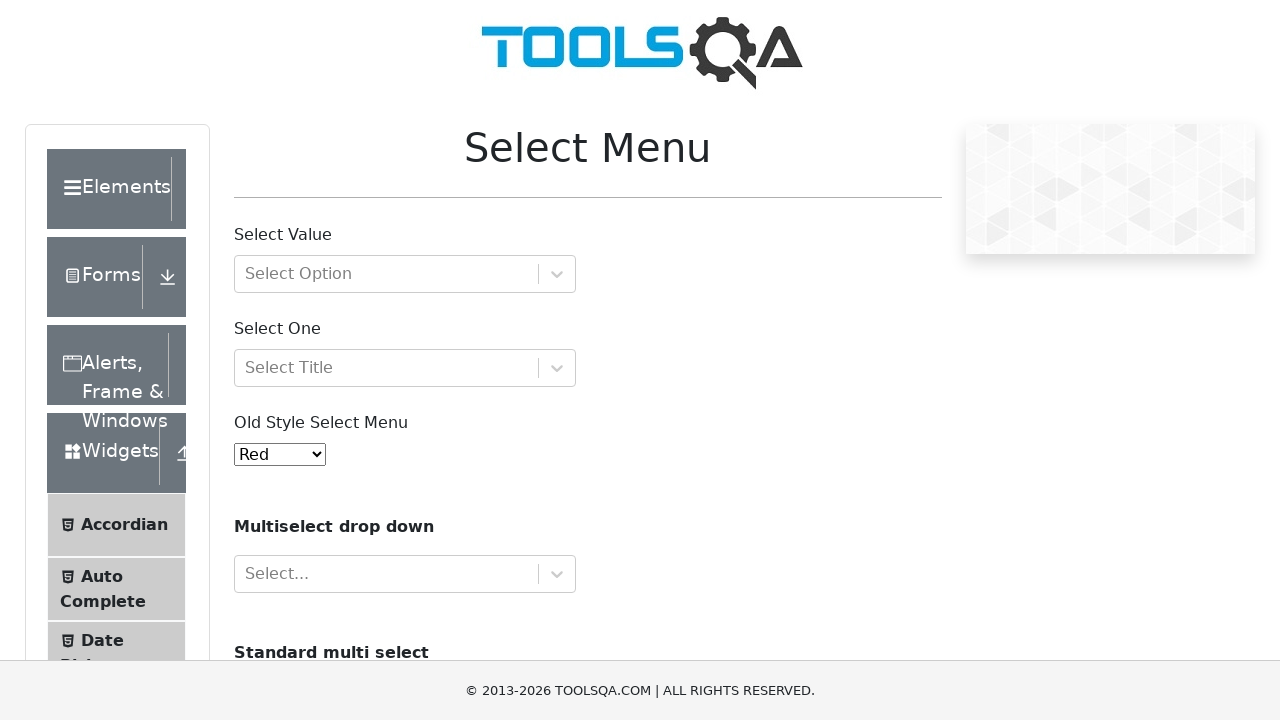

Validated that Red is selected
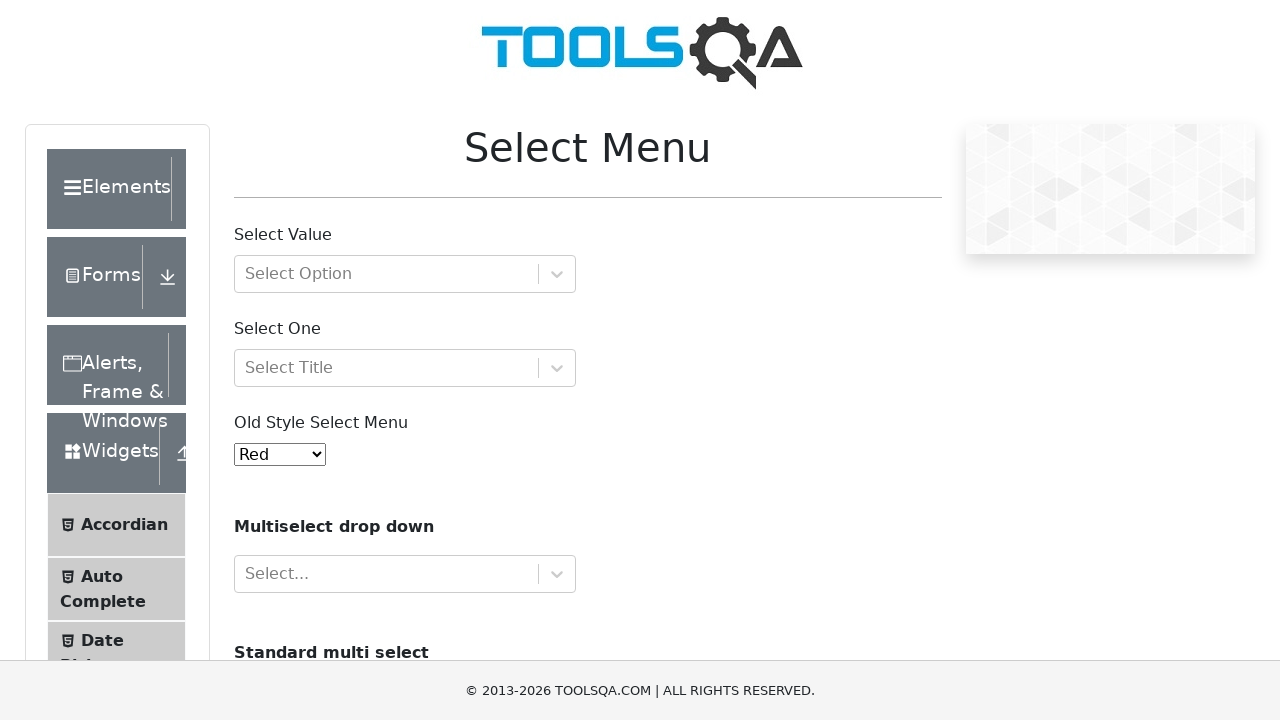

Selected White color by visible text label from old style select menu on select#oldSelectMenu
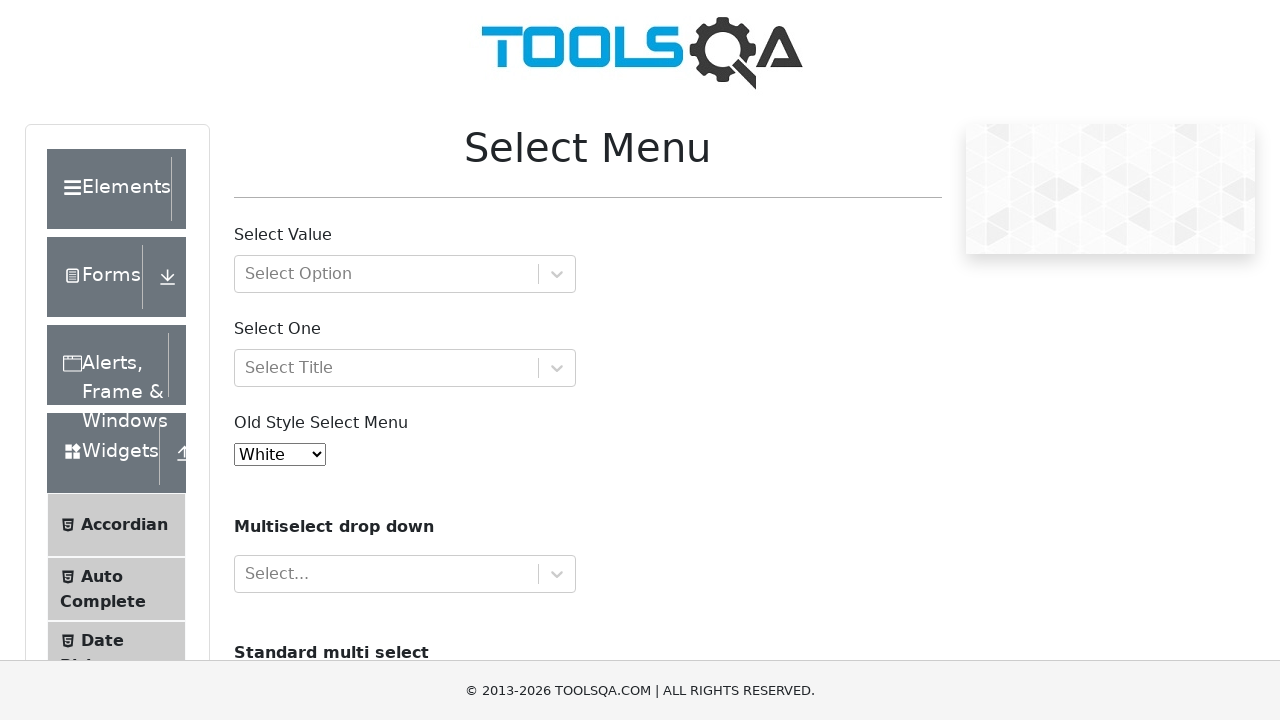

Retrieved currently selected option text
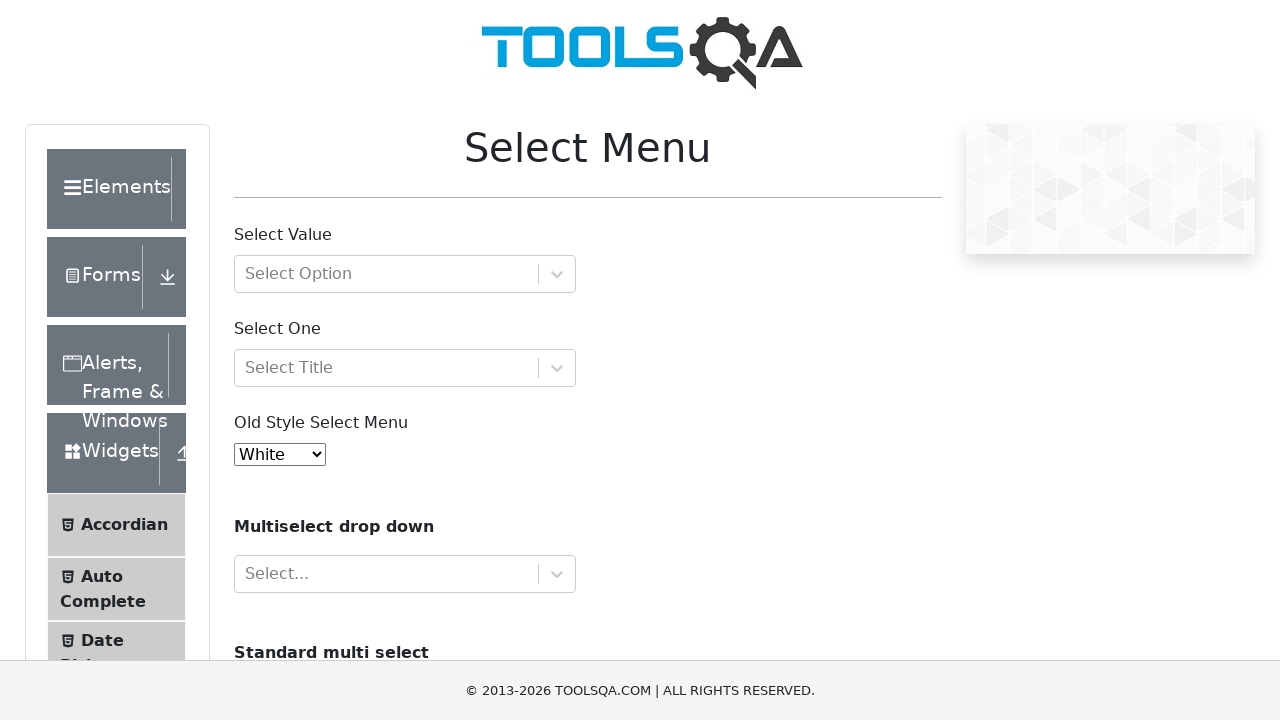

Validated that White is selected
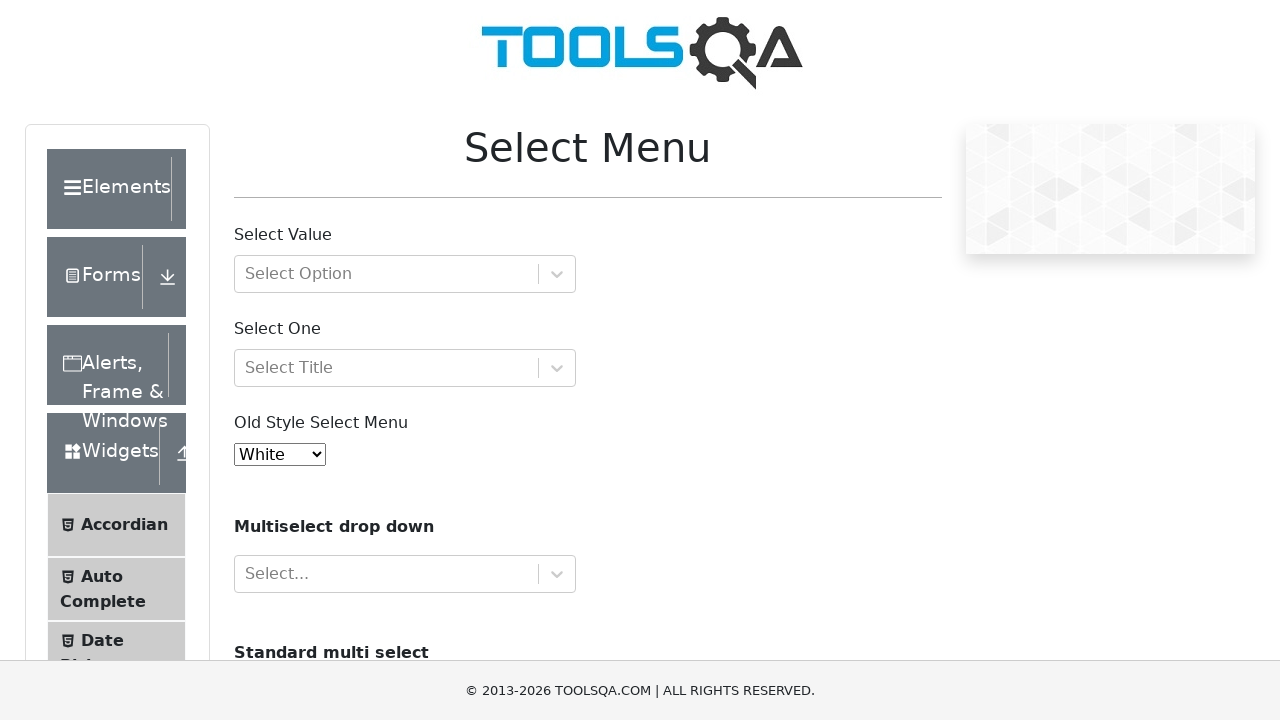

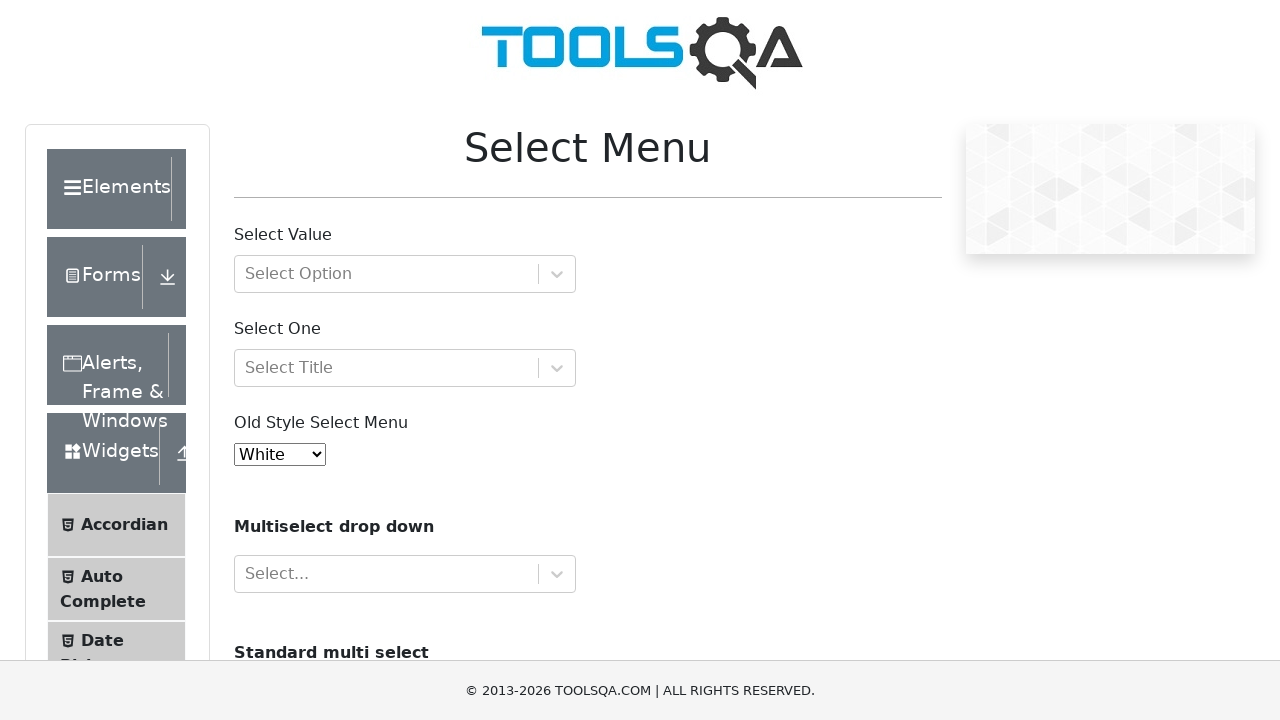